Navigates to the Automation Practice Site homepage and verifies the page title is correct, then resizes the browser window.

Starting URL: http://practice.automationtesting.in/

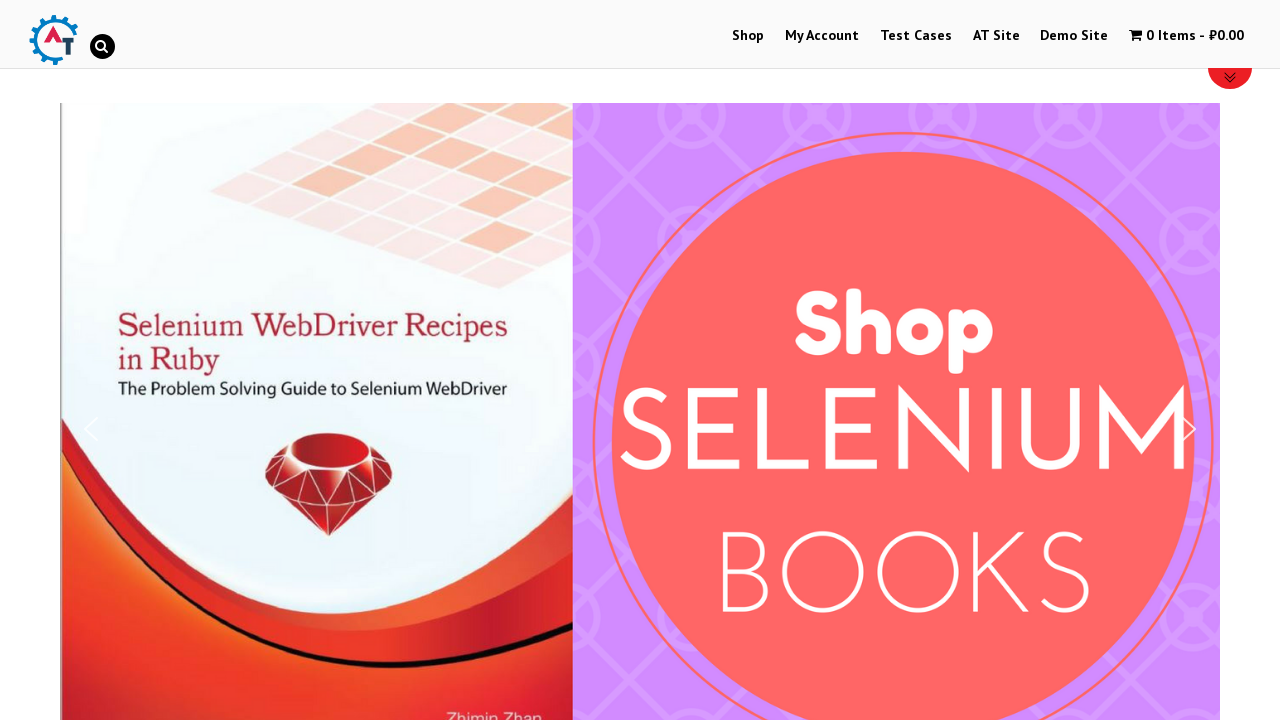

Navigated to Automation Practice Site homepage
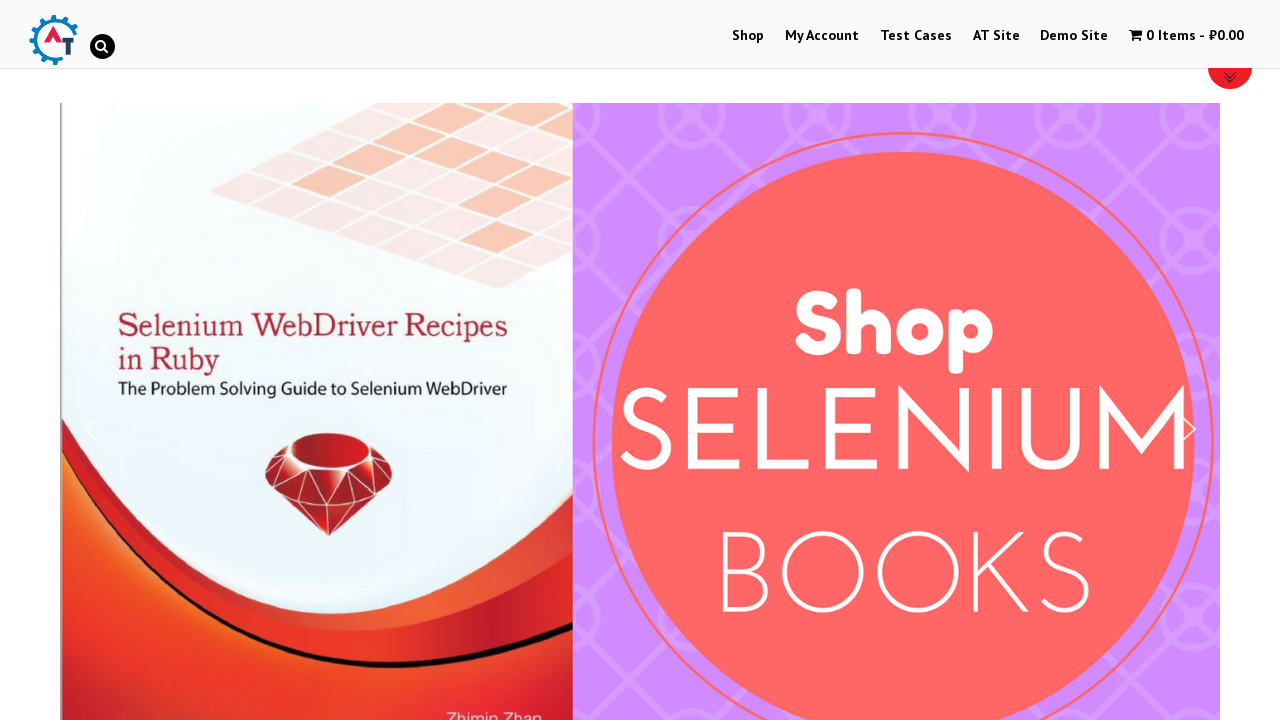

Retrieved page title
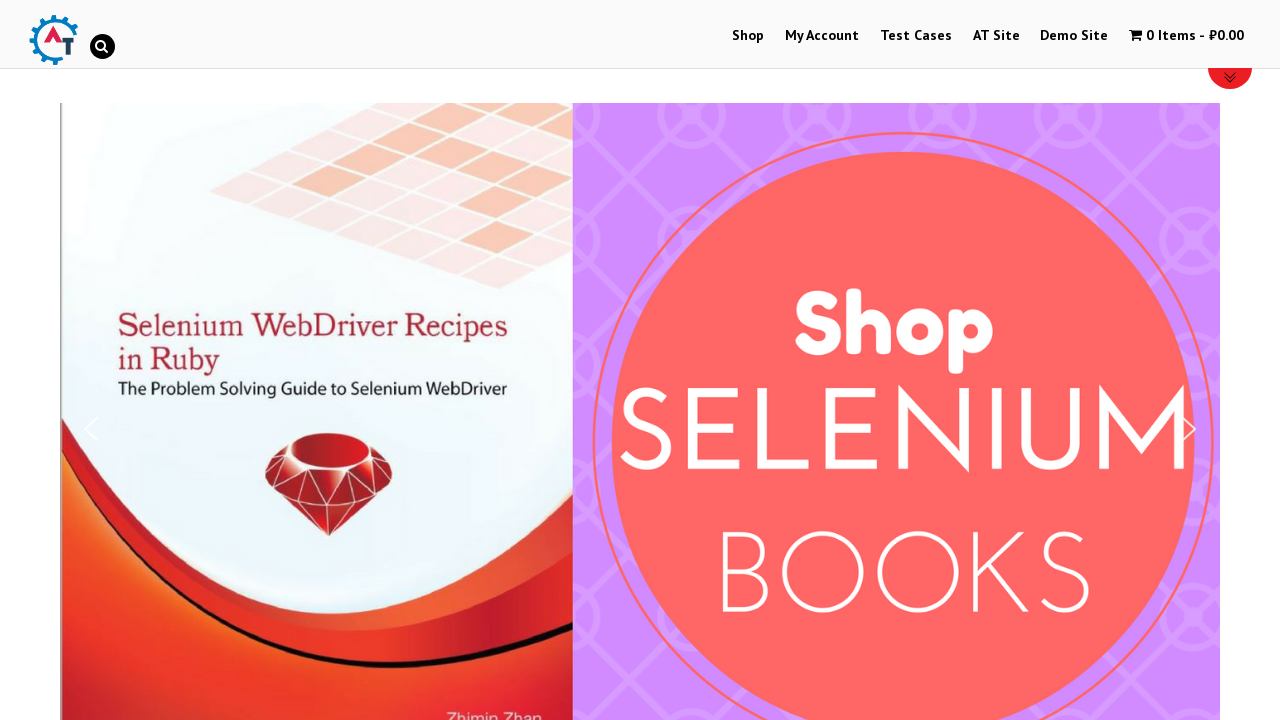

Verified page title is 'Automation Practice Site'
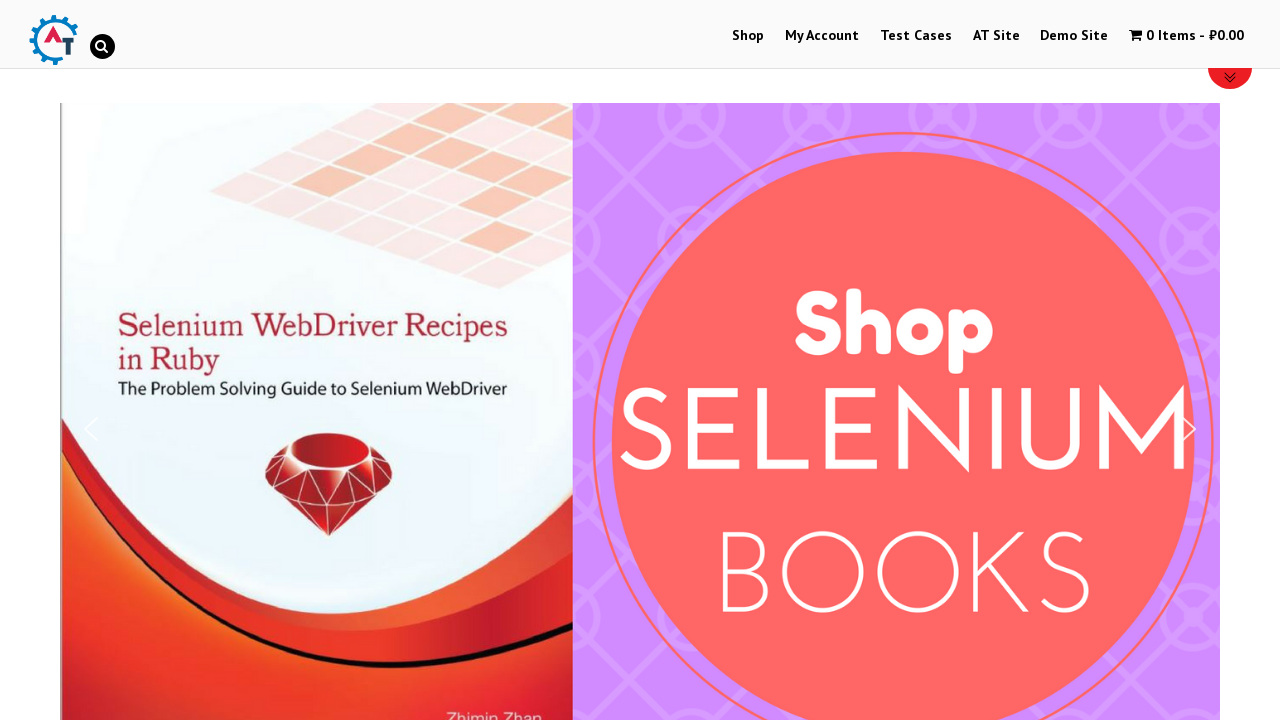

Resized browser window to 500x400 pixels
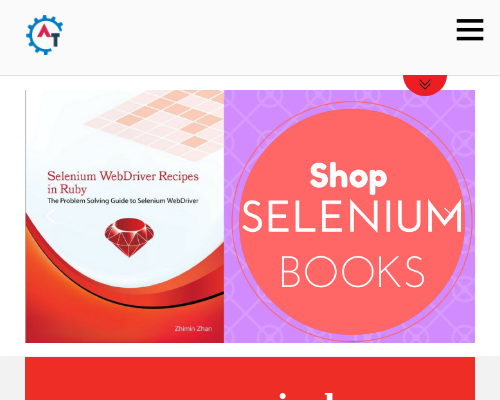

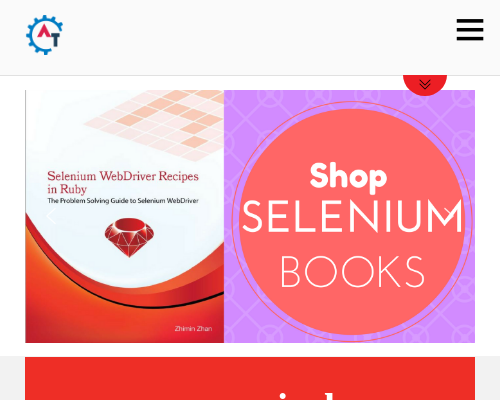